Tests dynamic tooltip functionality by hovering over an avatar element to reveal hidden information

Starting URL: http://the-internet.herokuapp.com/hovers

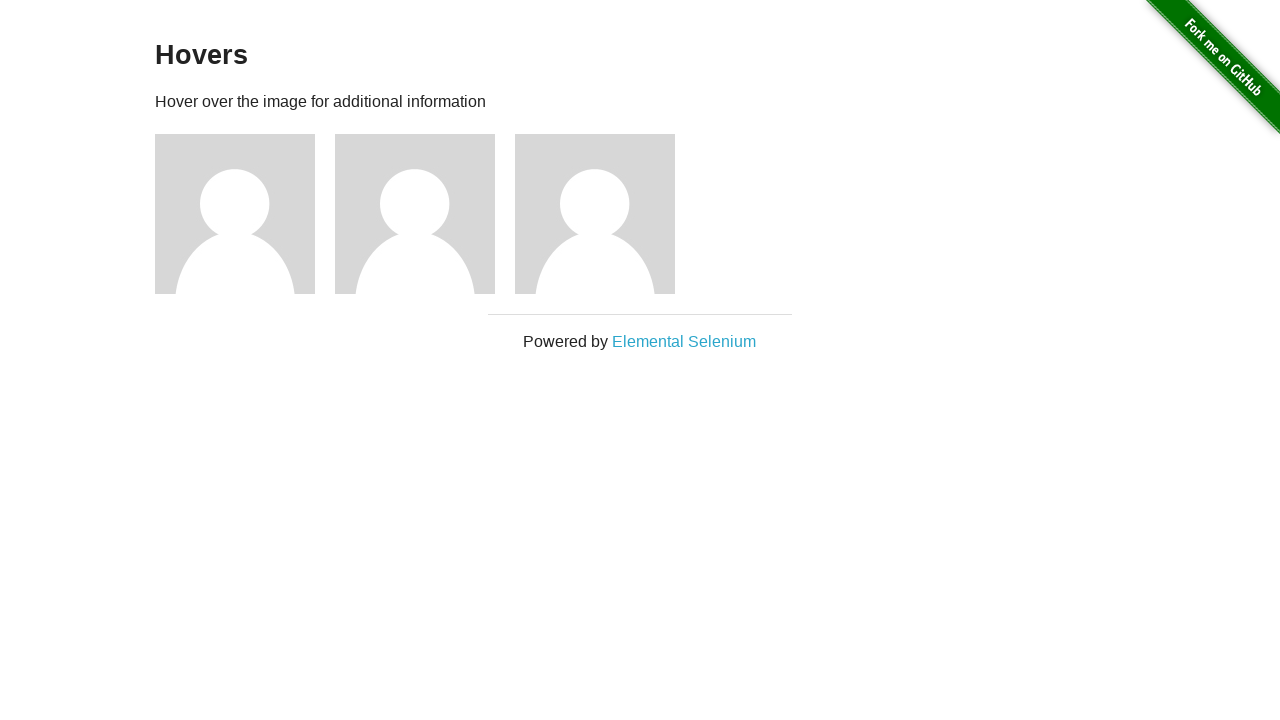

Located the first avatar figure element
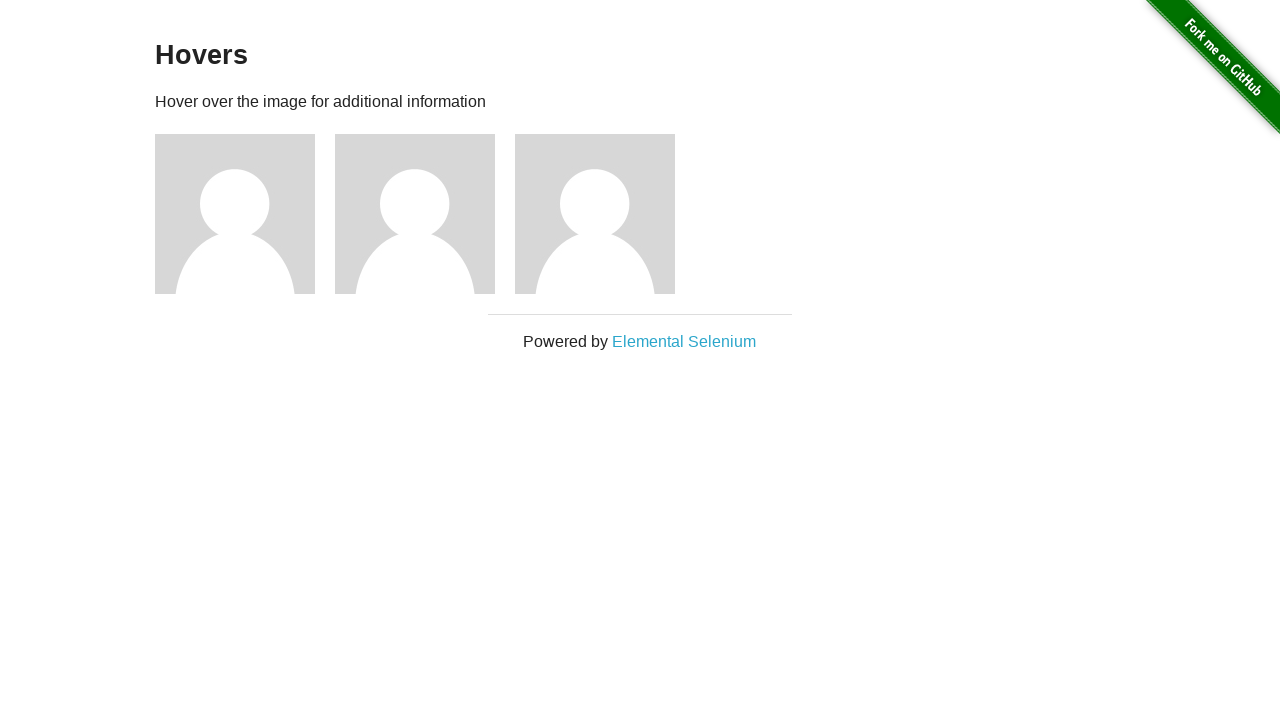

Hovered over avatar element to trigger dynamic tooltip at (245, 214) on .figure >> nth=0
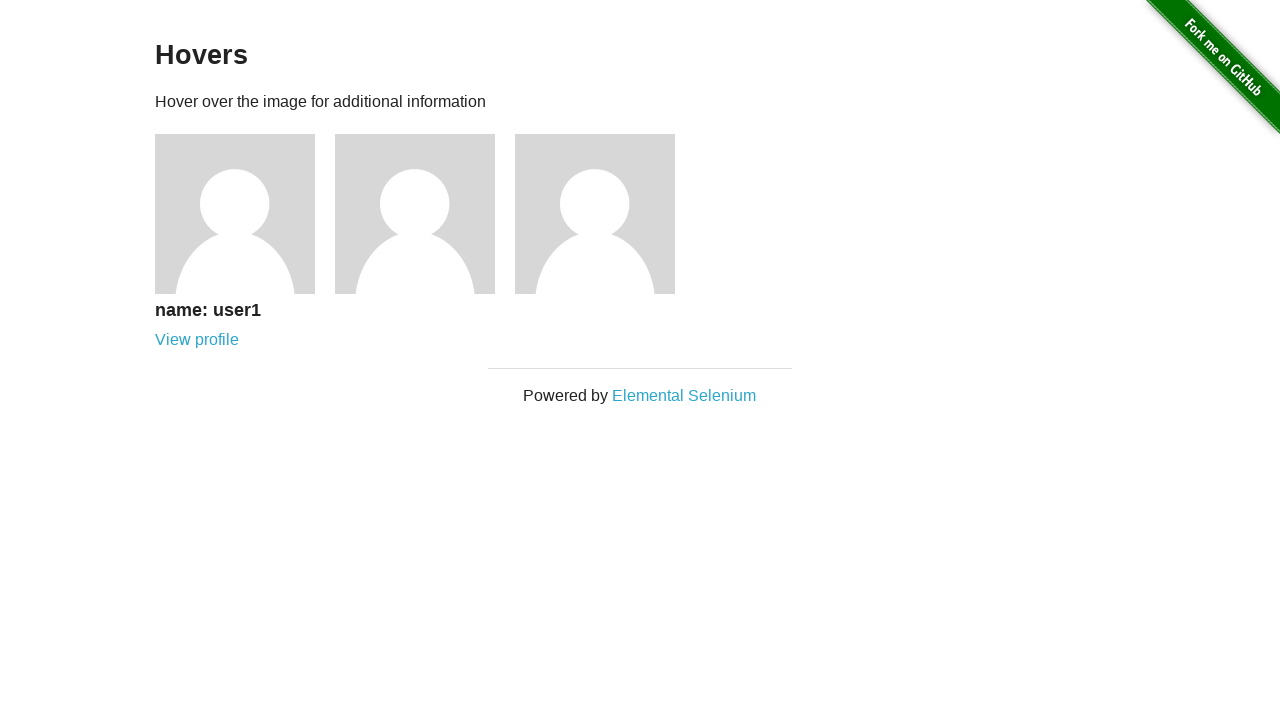

Dynamic tooltip caption became visible after hover
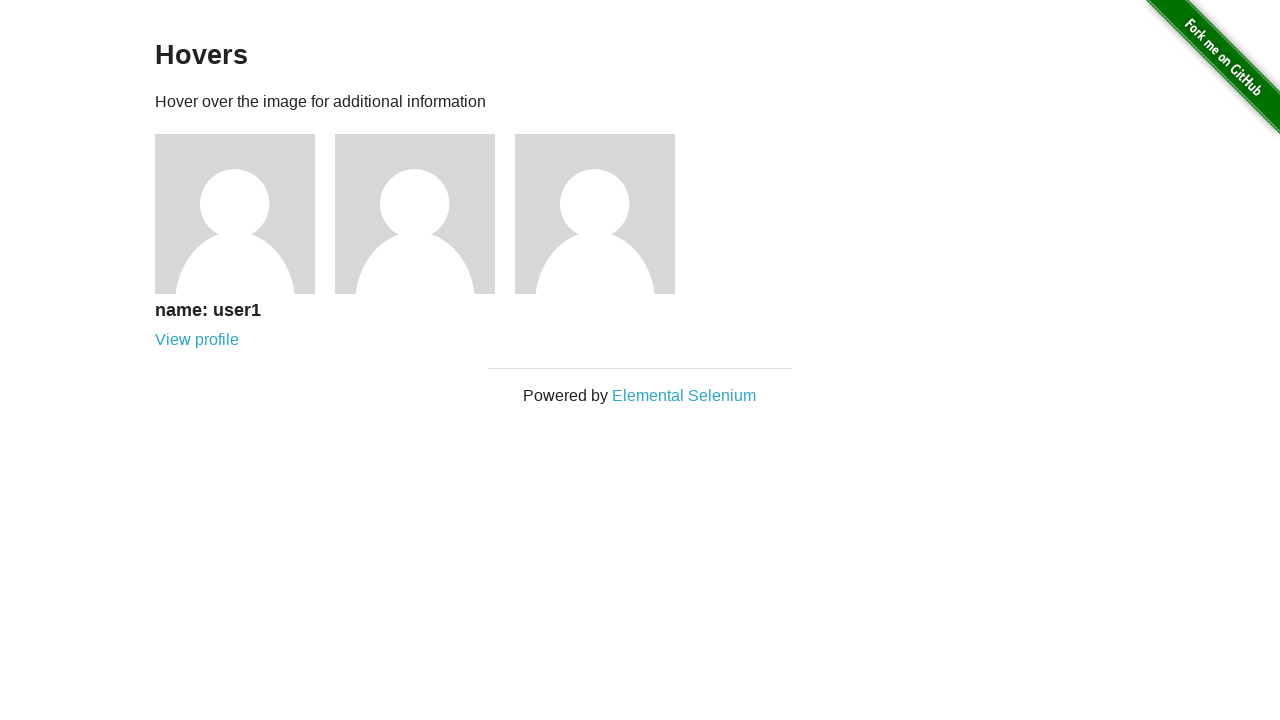

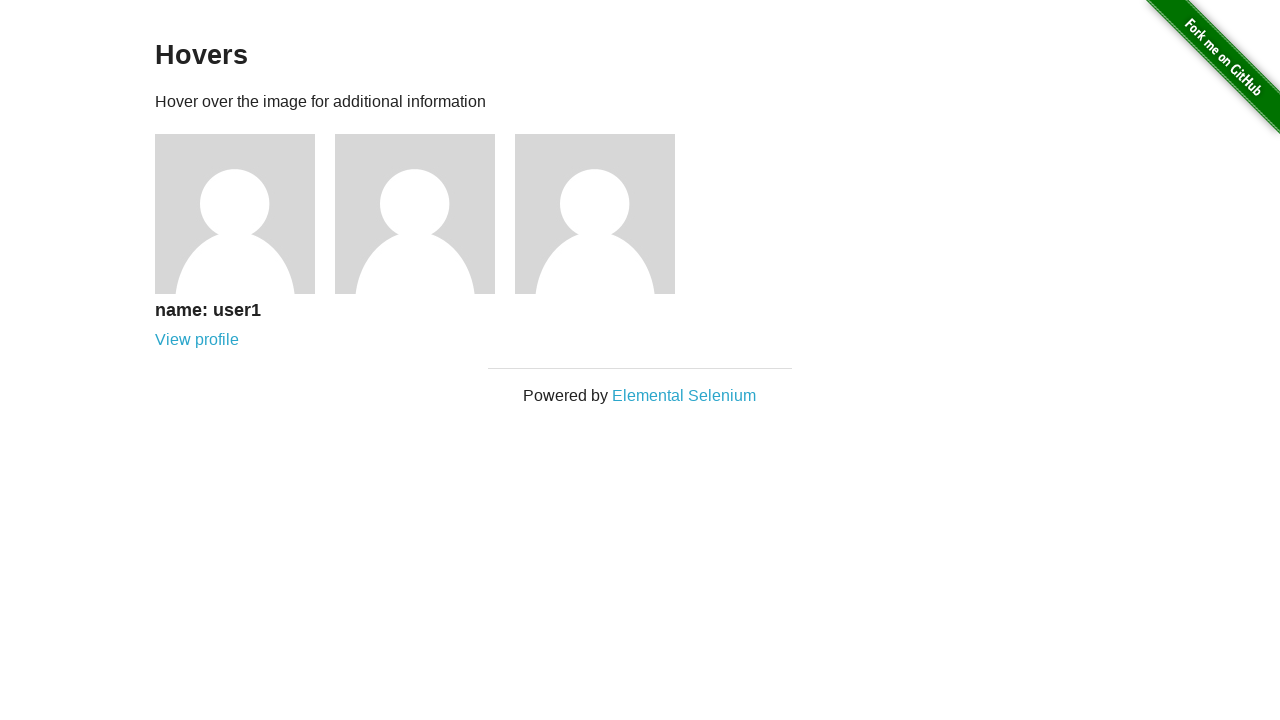